Tests radio button states by checking if the people radio button is selected by default and the robots radio button is not selected

Starting URL: https://suninjuly.github.io/math.html

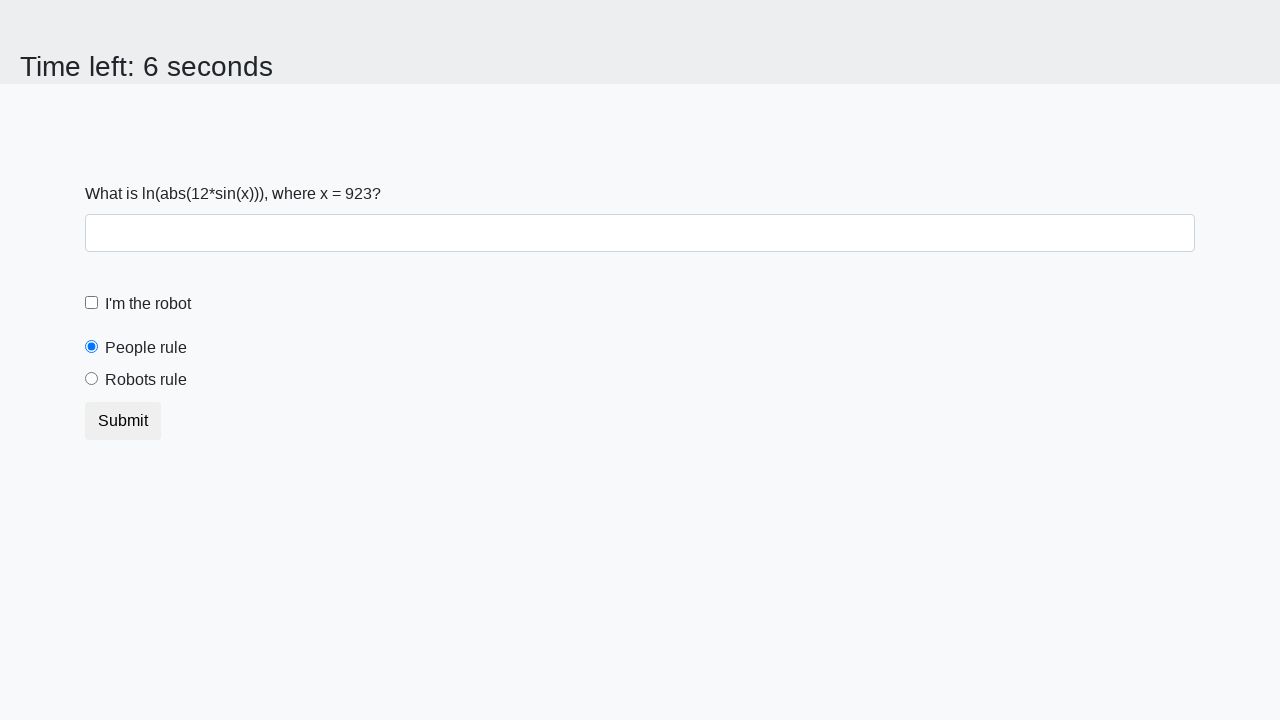

Navigated to https://suninjuly.github.io/math.html
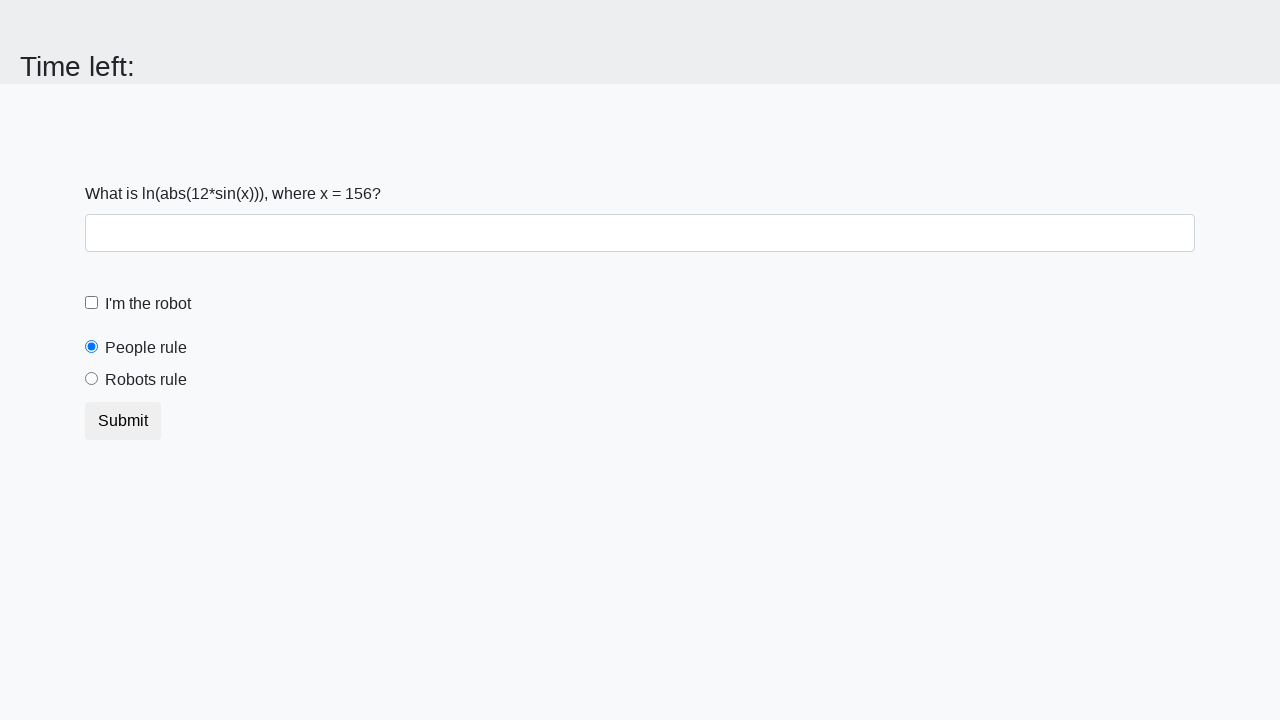

Located people radio button element
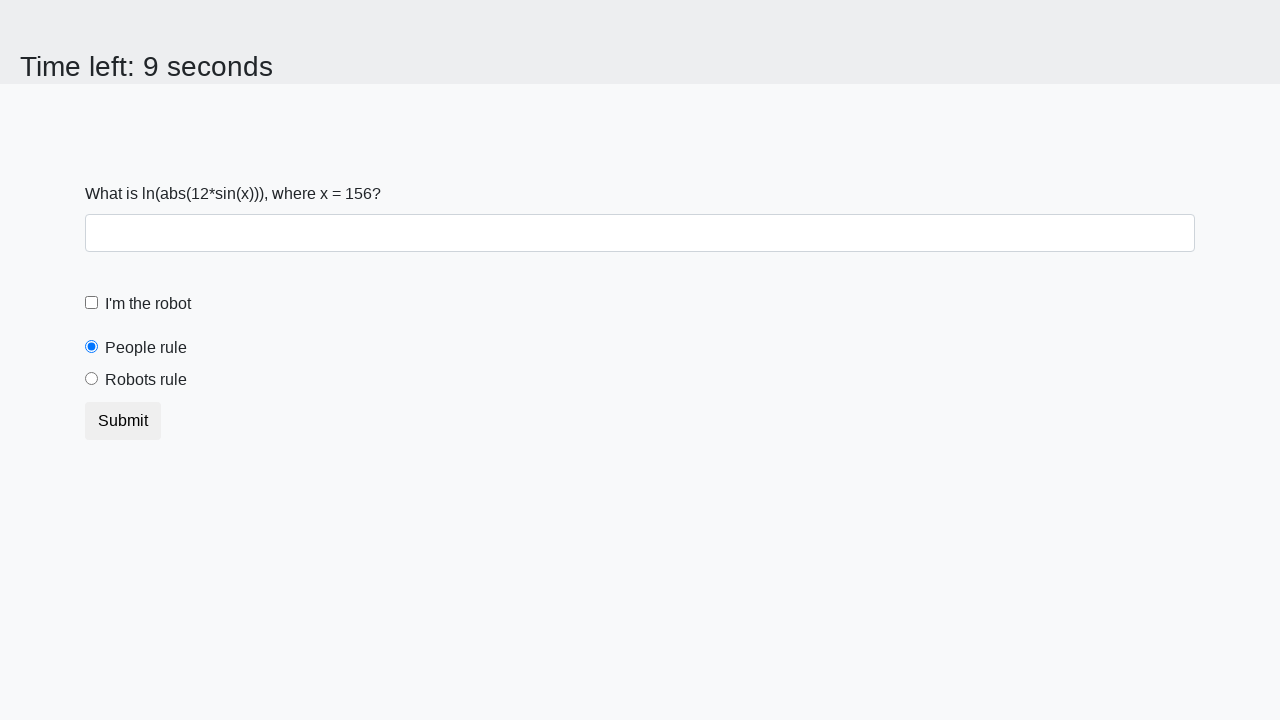

Retrieved checked attribute from people radio button
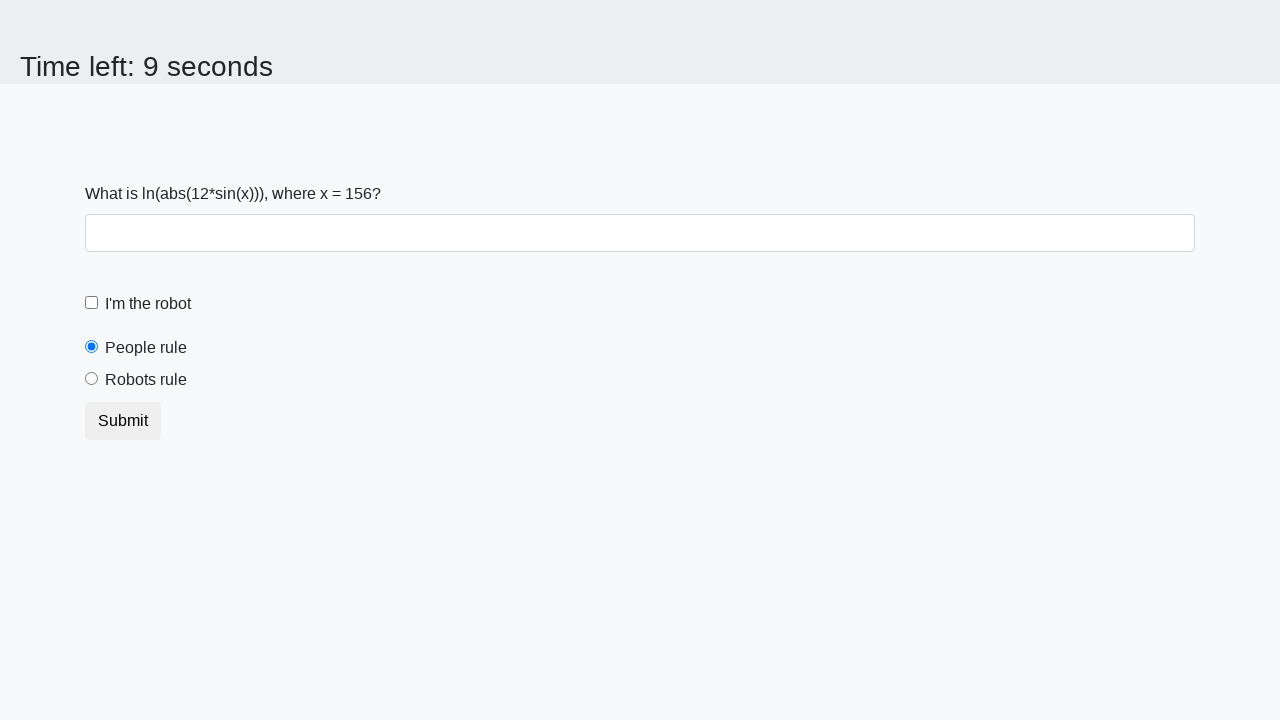

Asserted that people radio button is selected by default
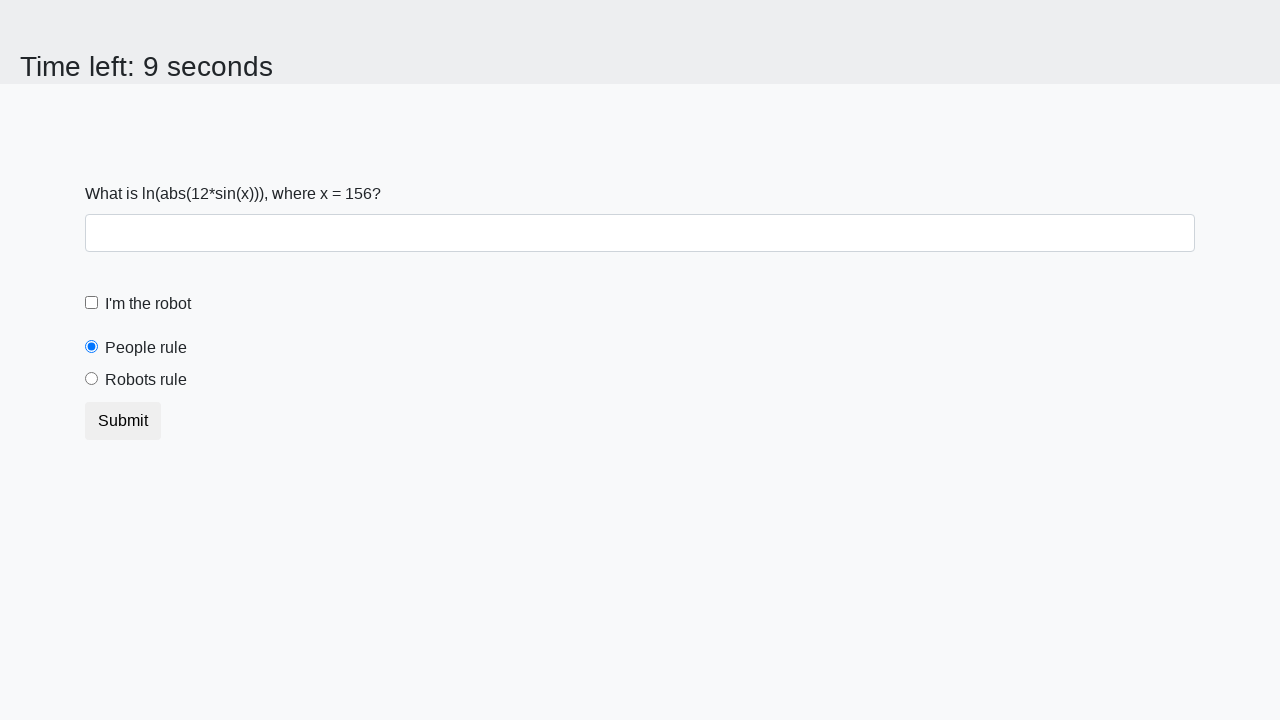

Located robots radio button element
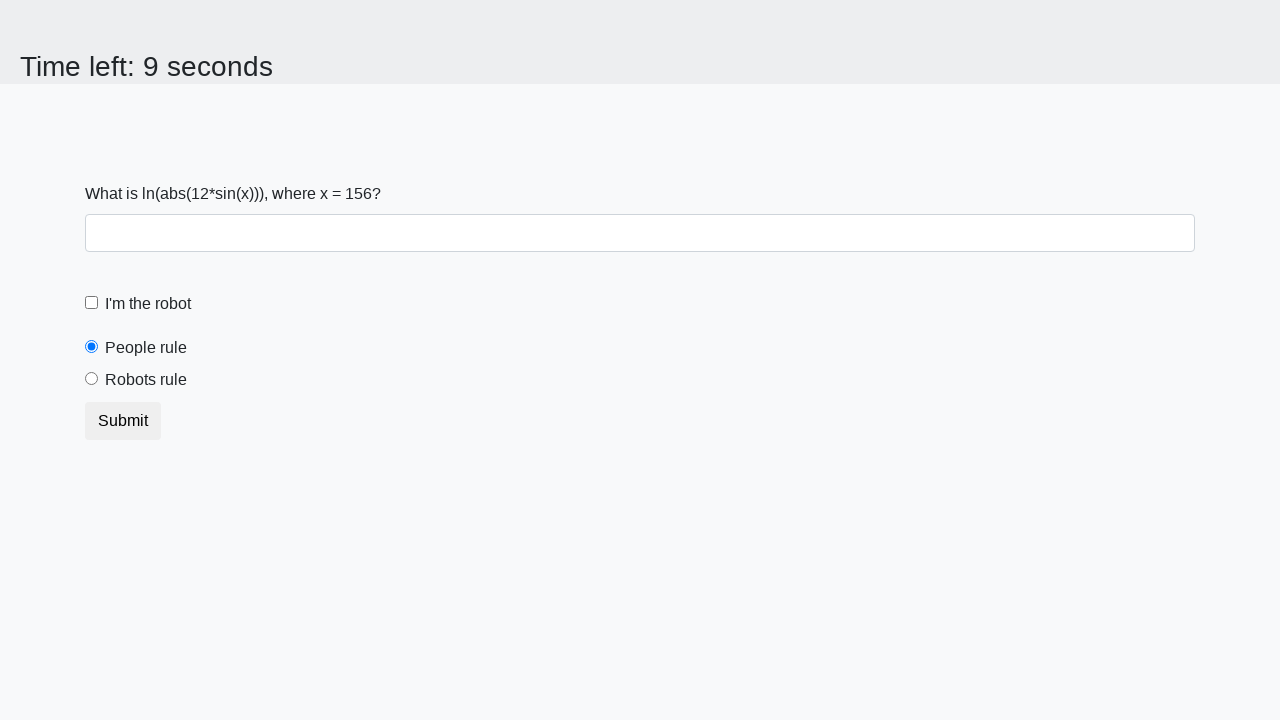

Retrieved checked attribute from robots radio button
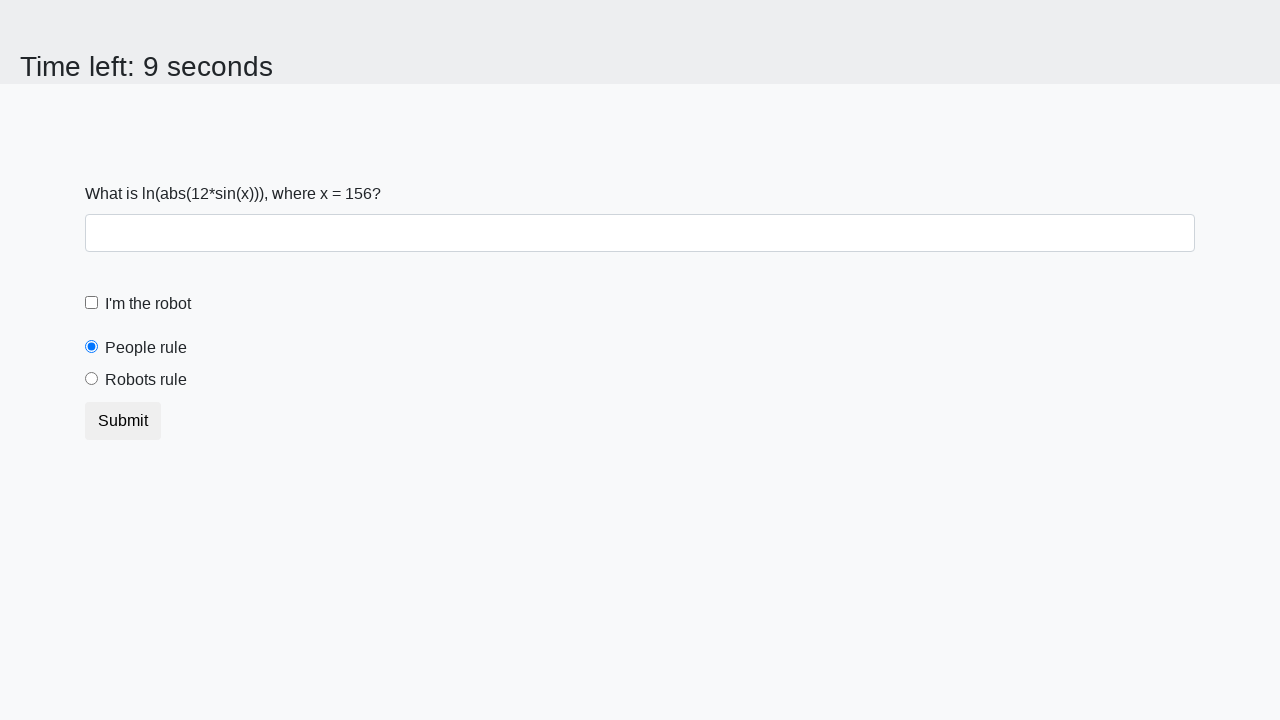

Asserted that robots radio button is not selected by default
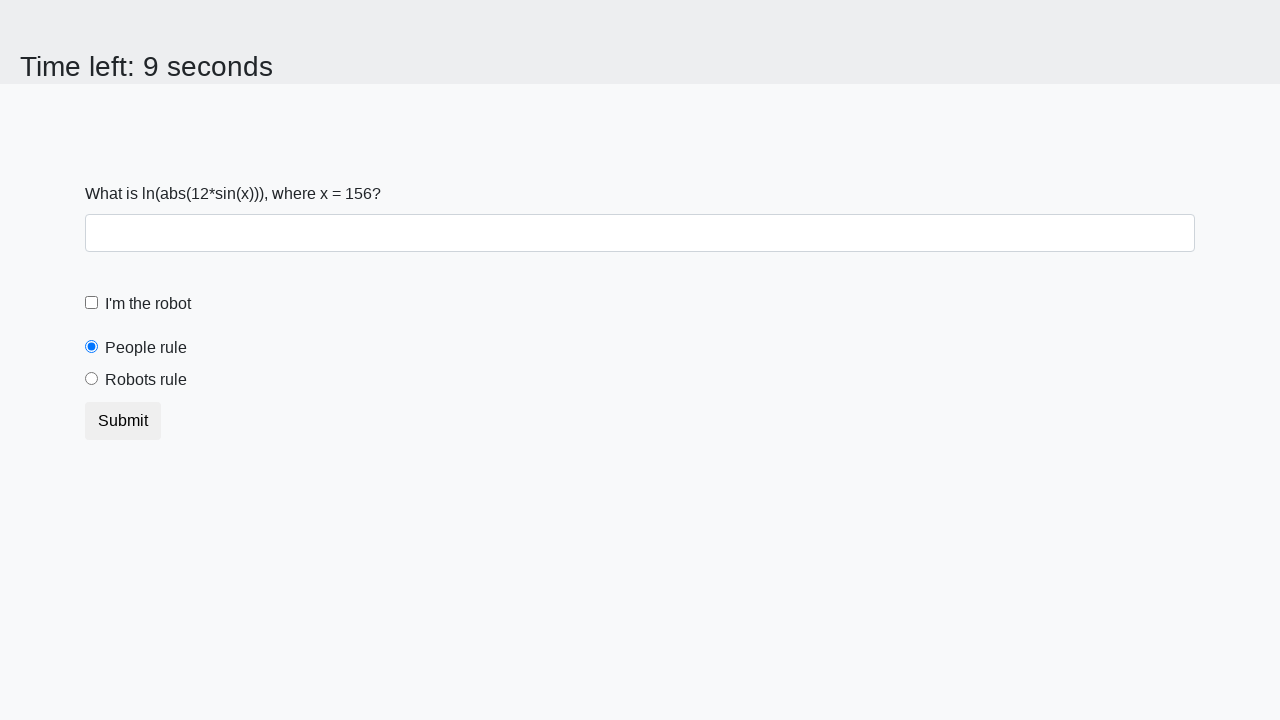

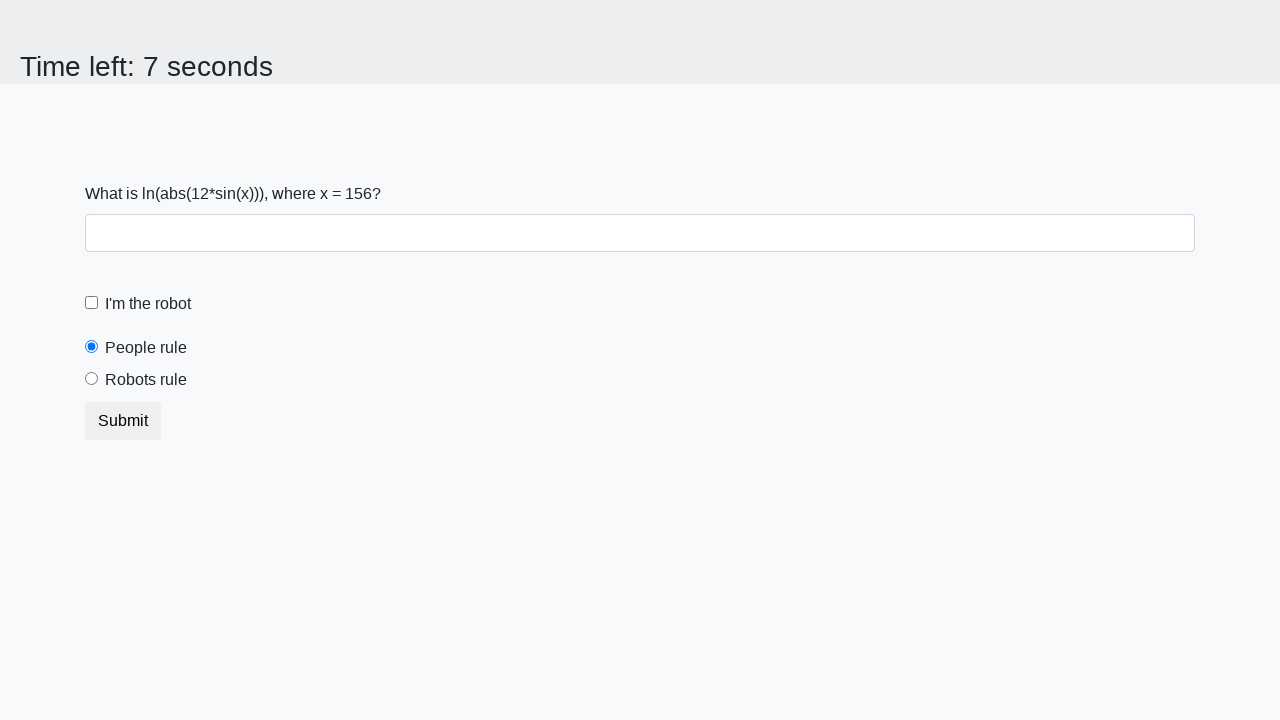